Tests form interaction on a test automation practice site by filling a name field and clicking a radio button

Starting URL: https://testautomationpractice.blogspot.com/

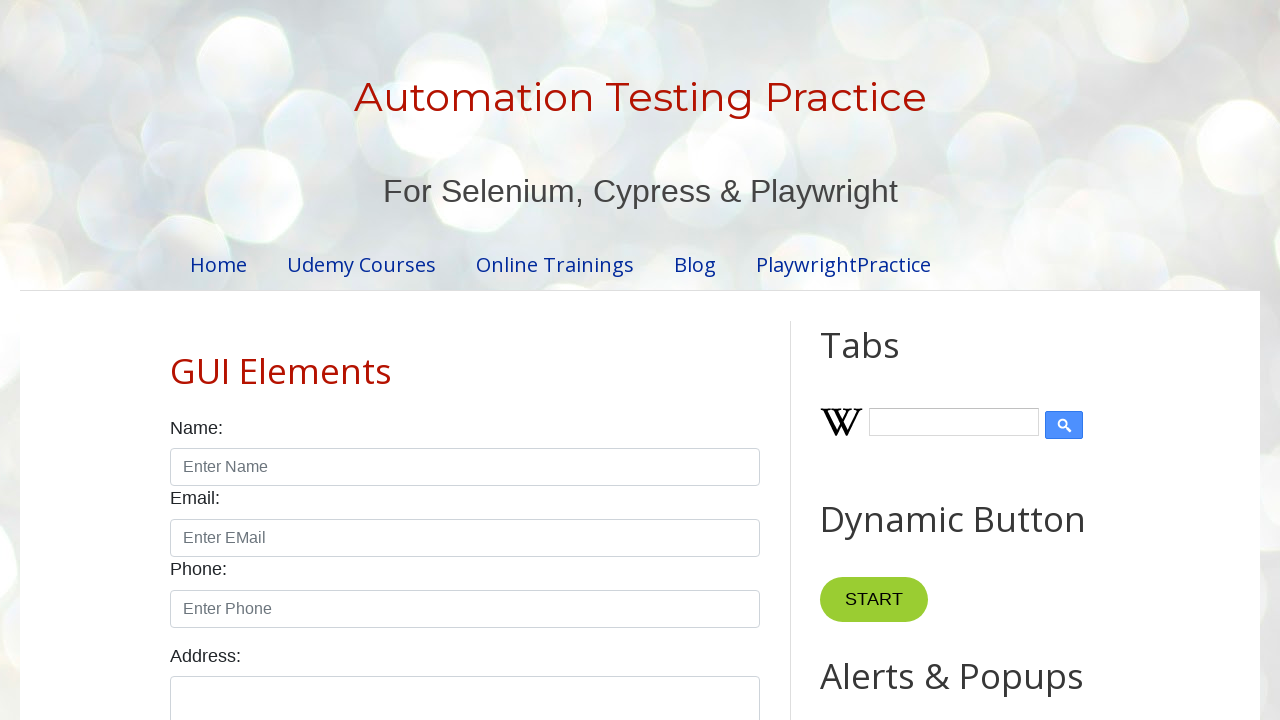

Filled name field with 'Rishabh' on input#name
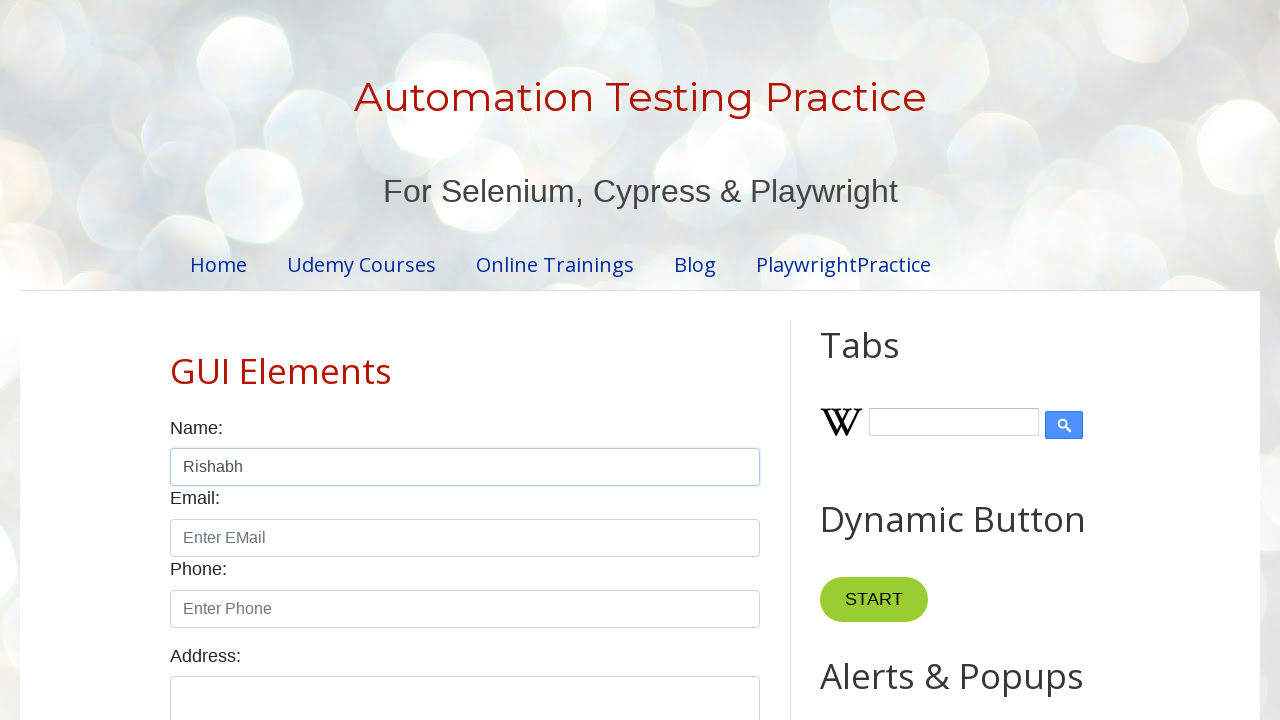

Clicked male radio button at (176, 360) on input#male
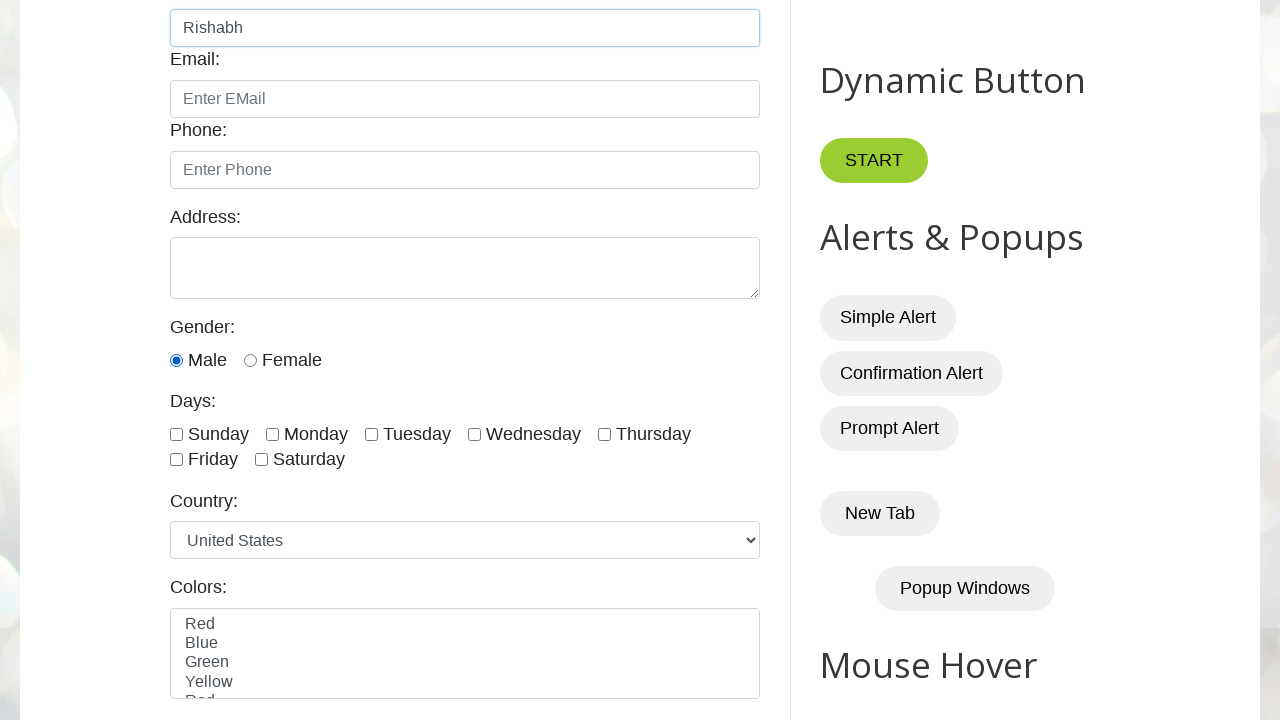

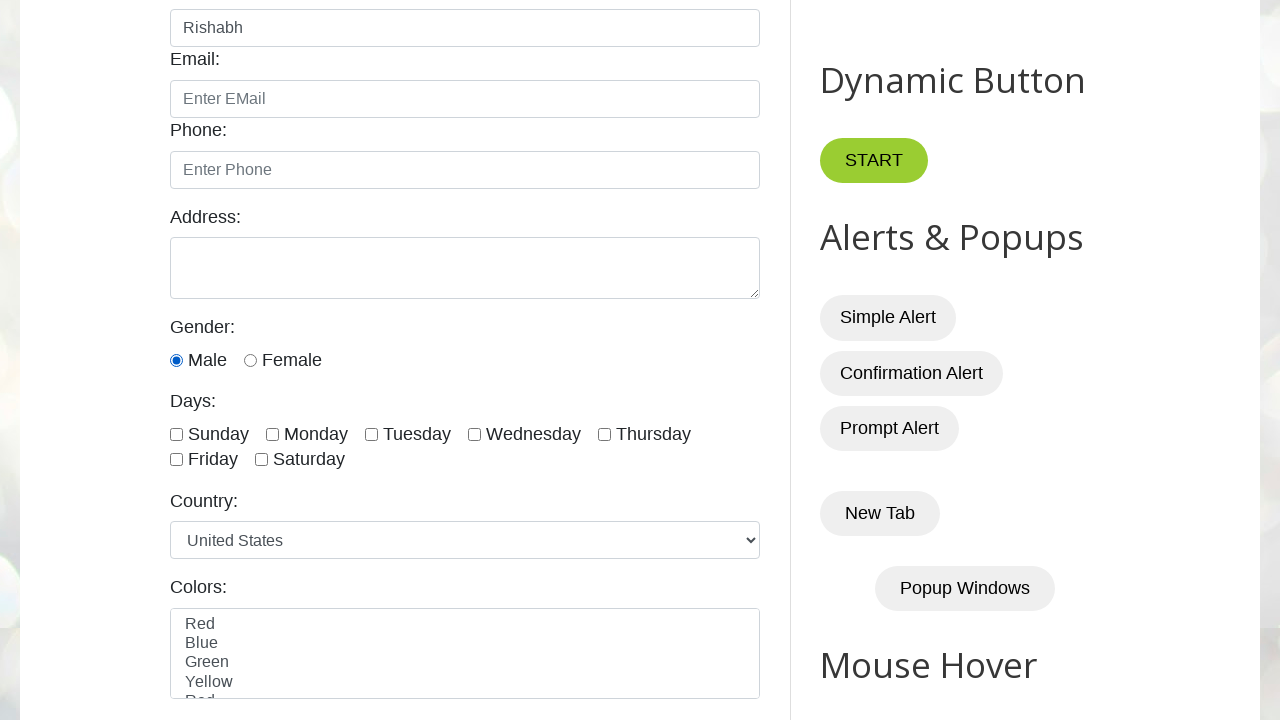